Tests clicking a login button on a CMS portal page using CSS selector locator

Starting URL: https://portaldev.cms.gov/portal/

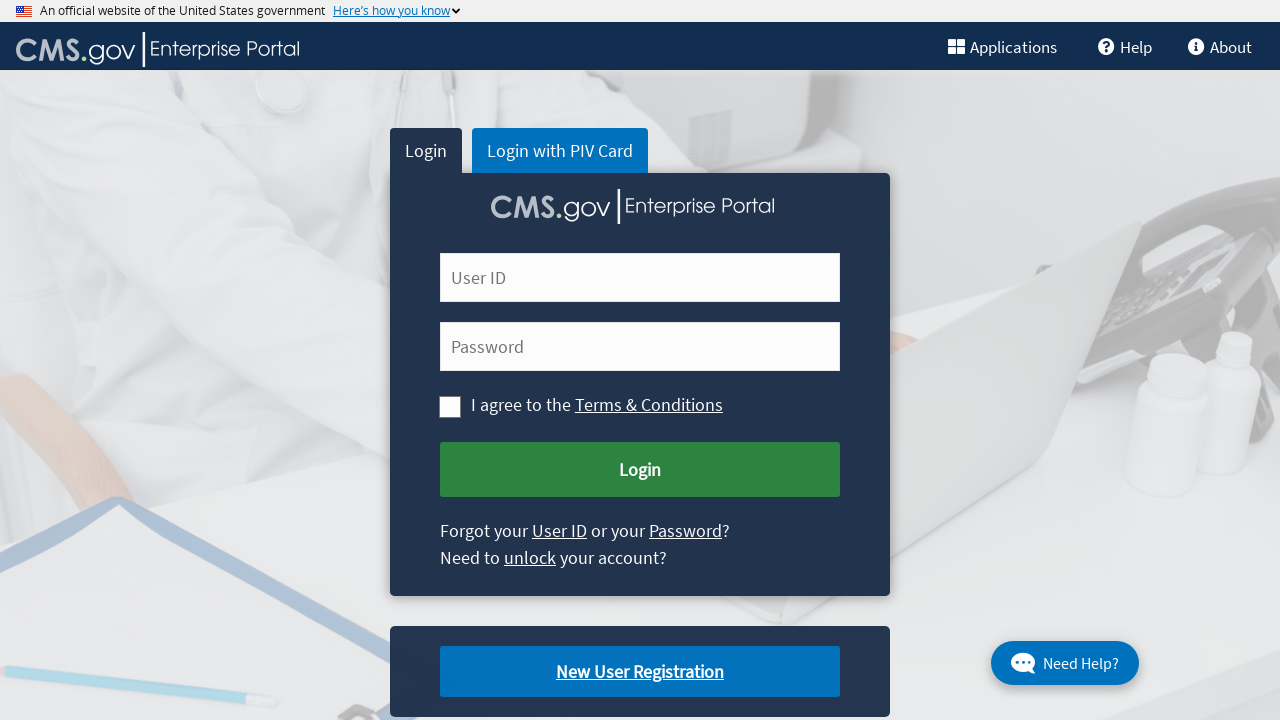

Navigated to CMS portal dev page
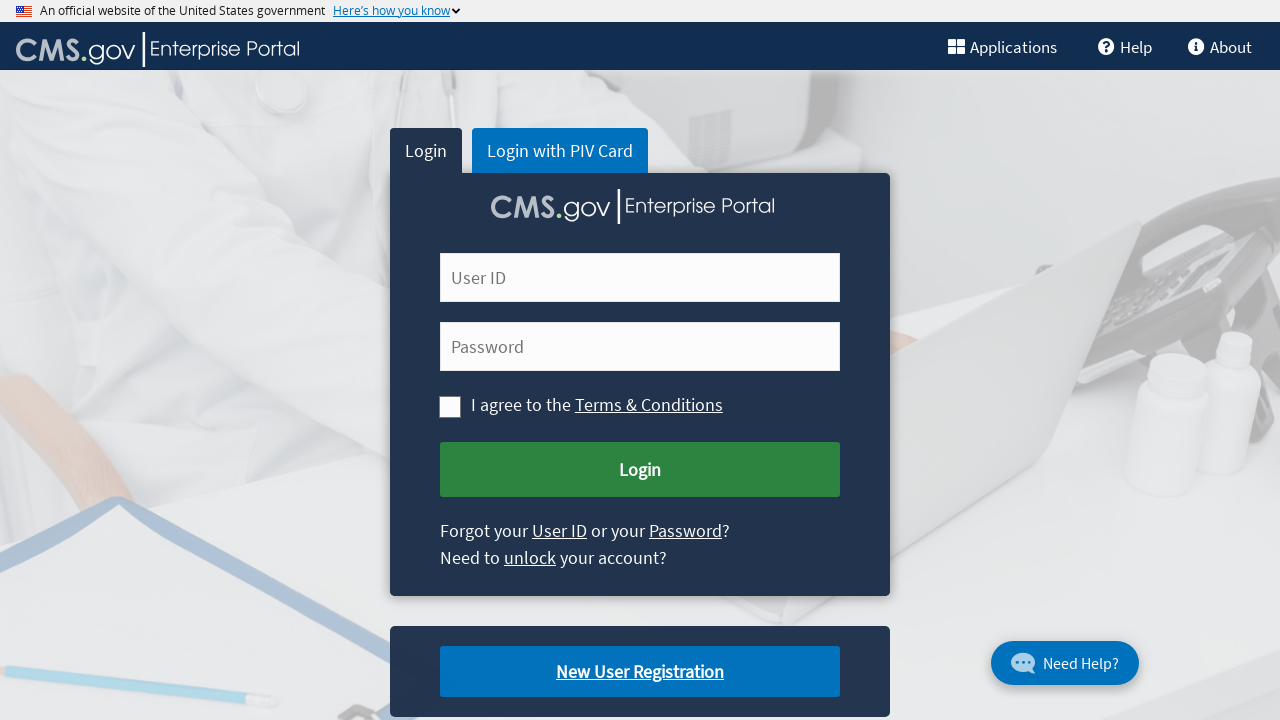

Clicked login button using CSS selector at (640, 470) on button[name='Submit Login']
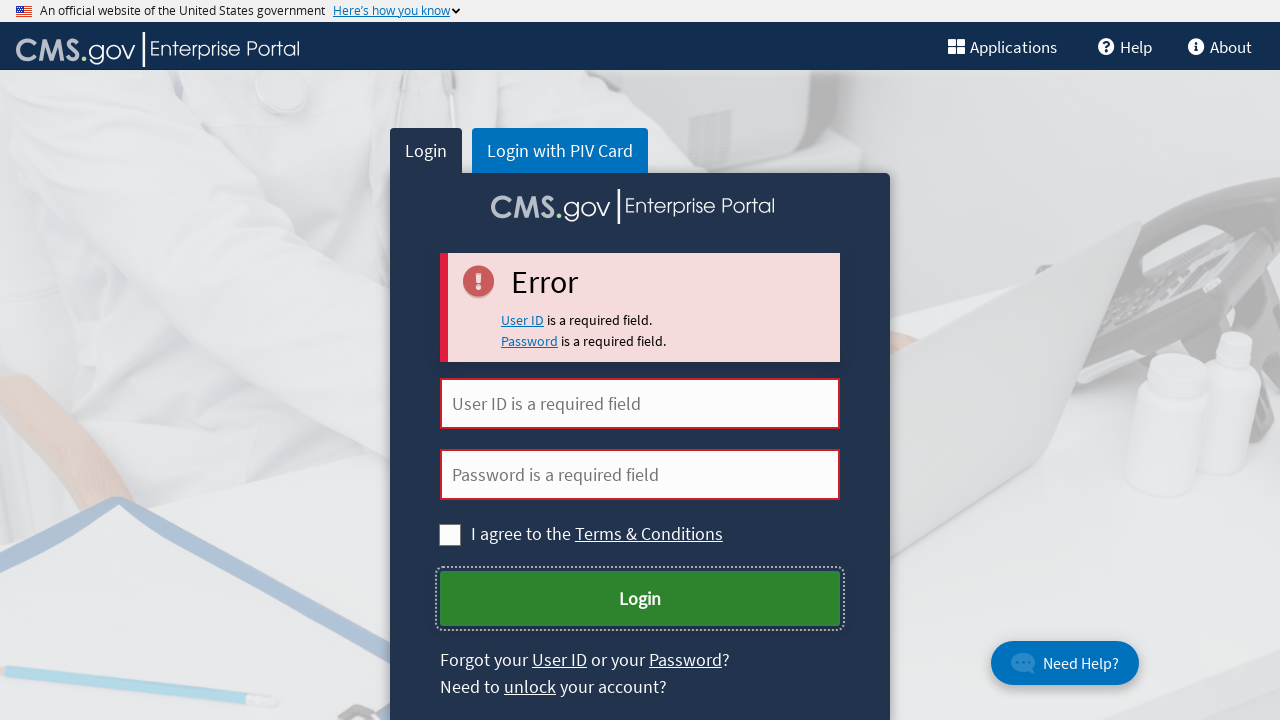

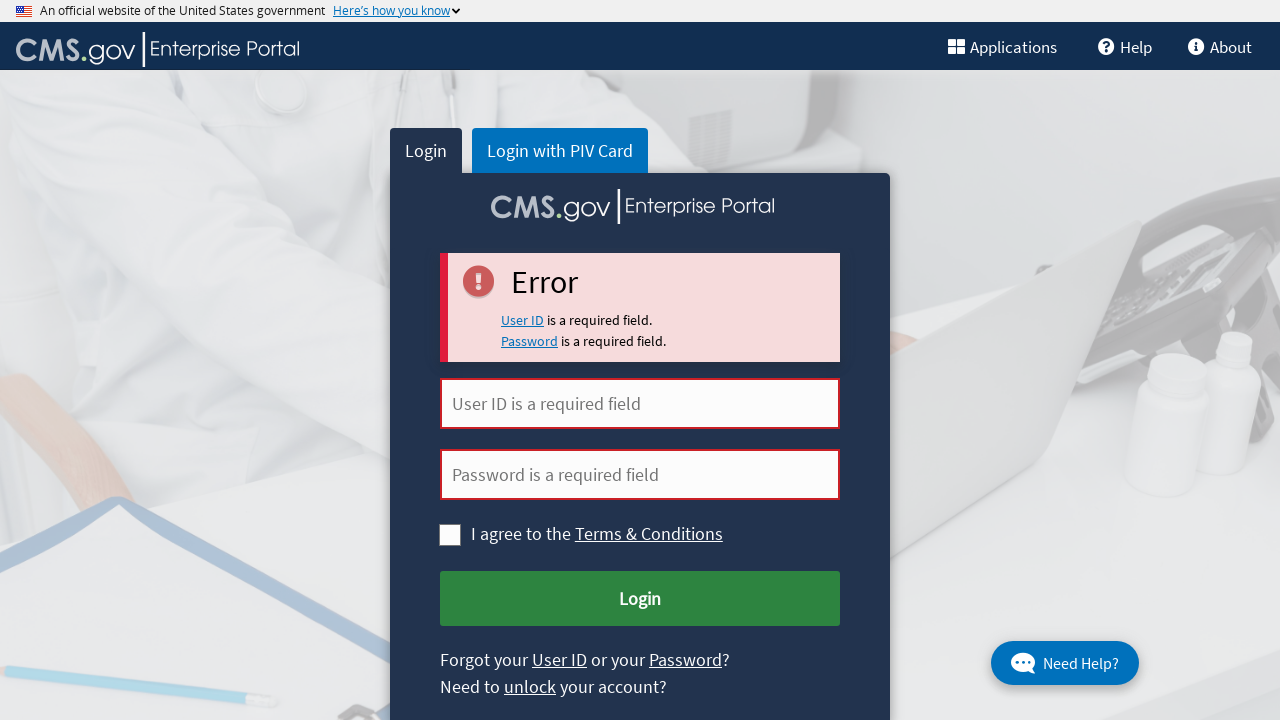